Tests hover functionality by hovering over three user images and verifying that user info captions appear

Starting URL: http://the-internet.herokuapp.com/hovers

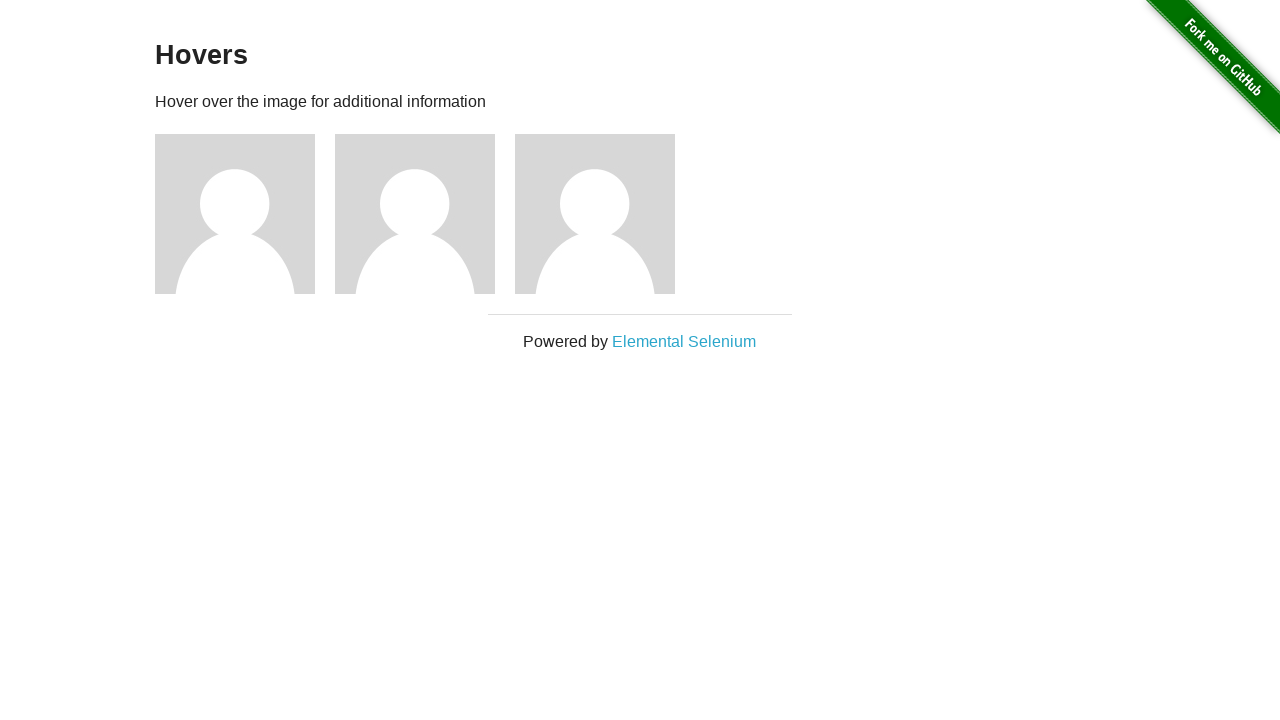

Hovered over first user image at (235, 214) on (//div[@class='figure']/img)[1]
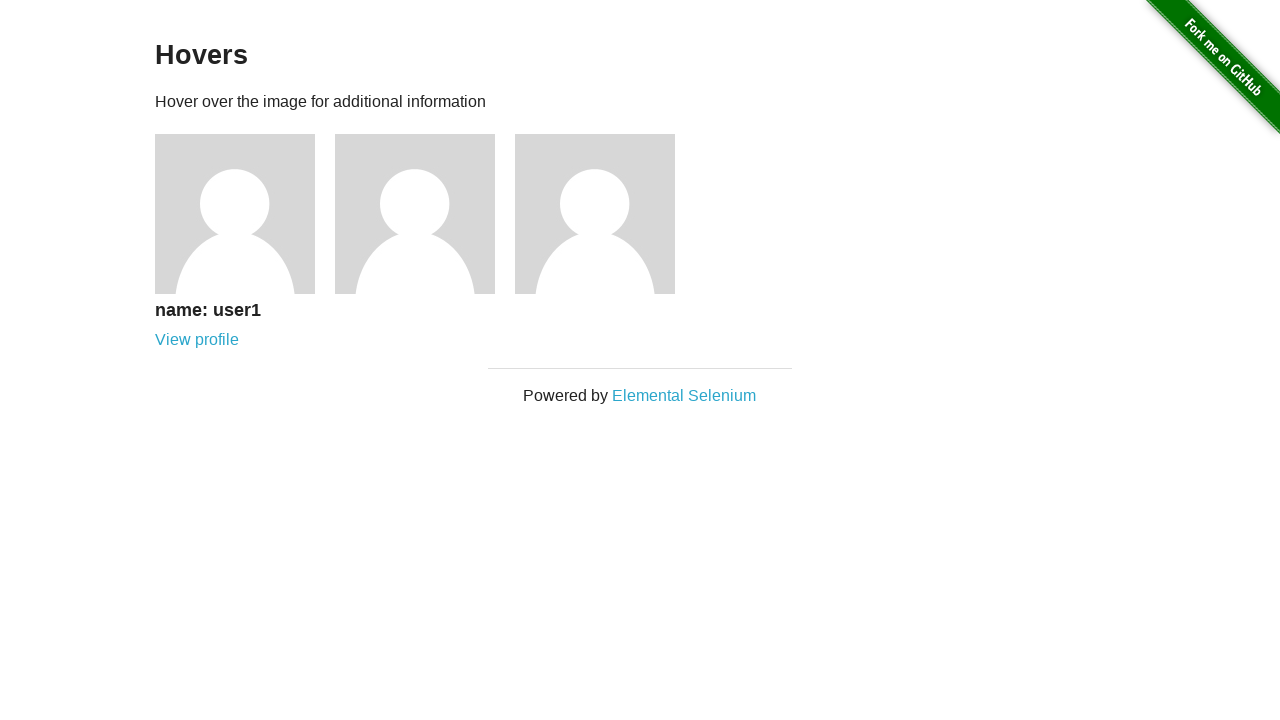

First user info caption appeared
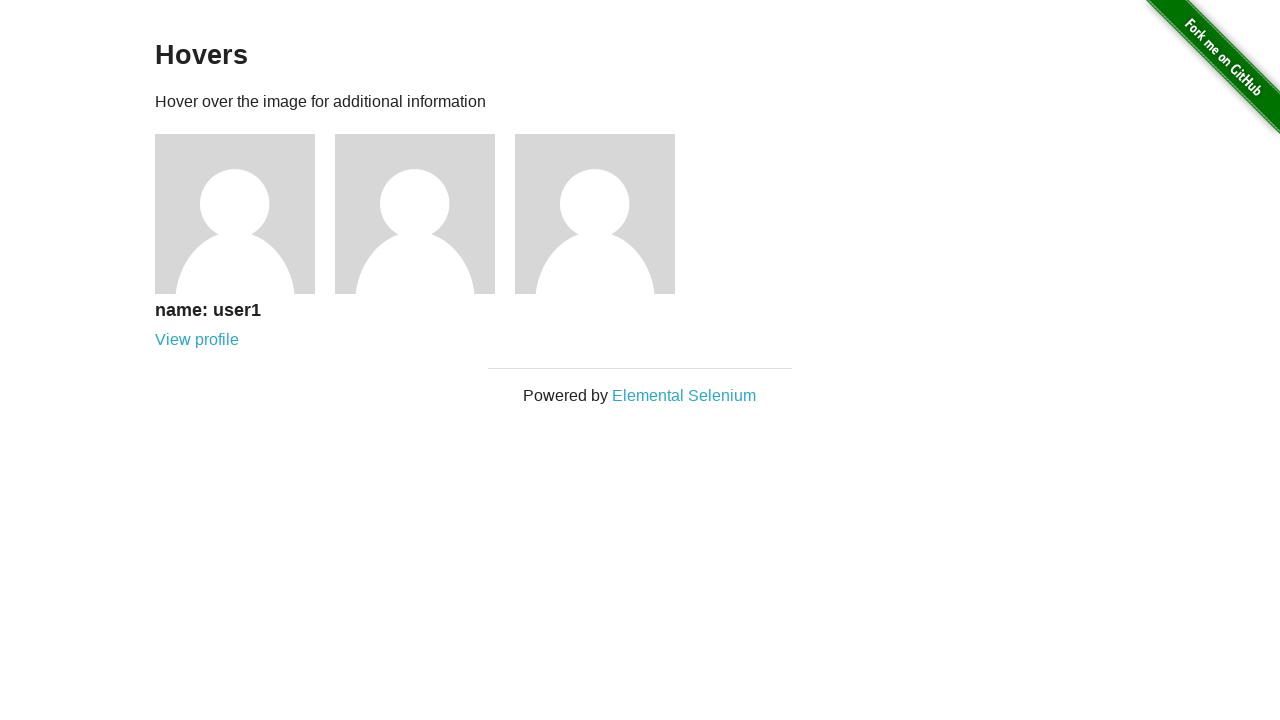

Hovered over second user image at (415, 214) on (//div[@class='figure']/img)[2]
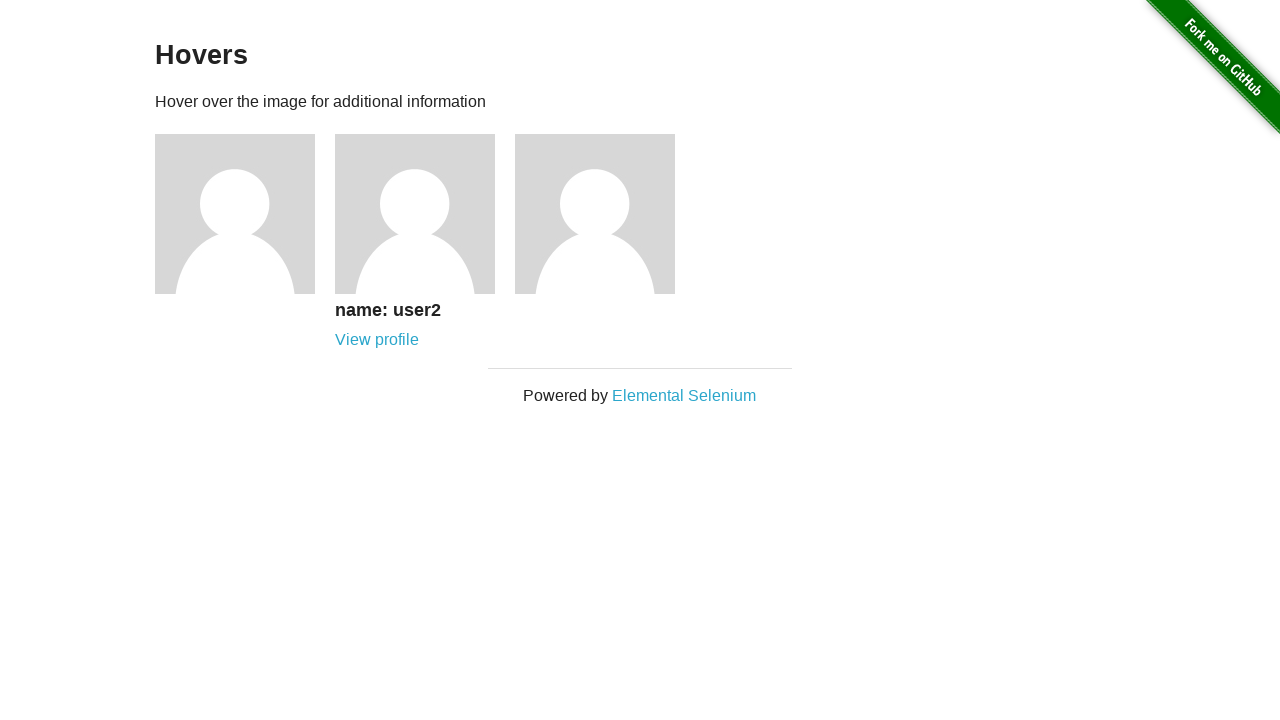

Second user info caption appeared
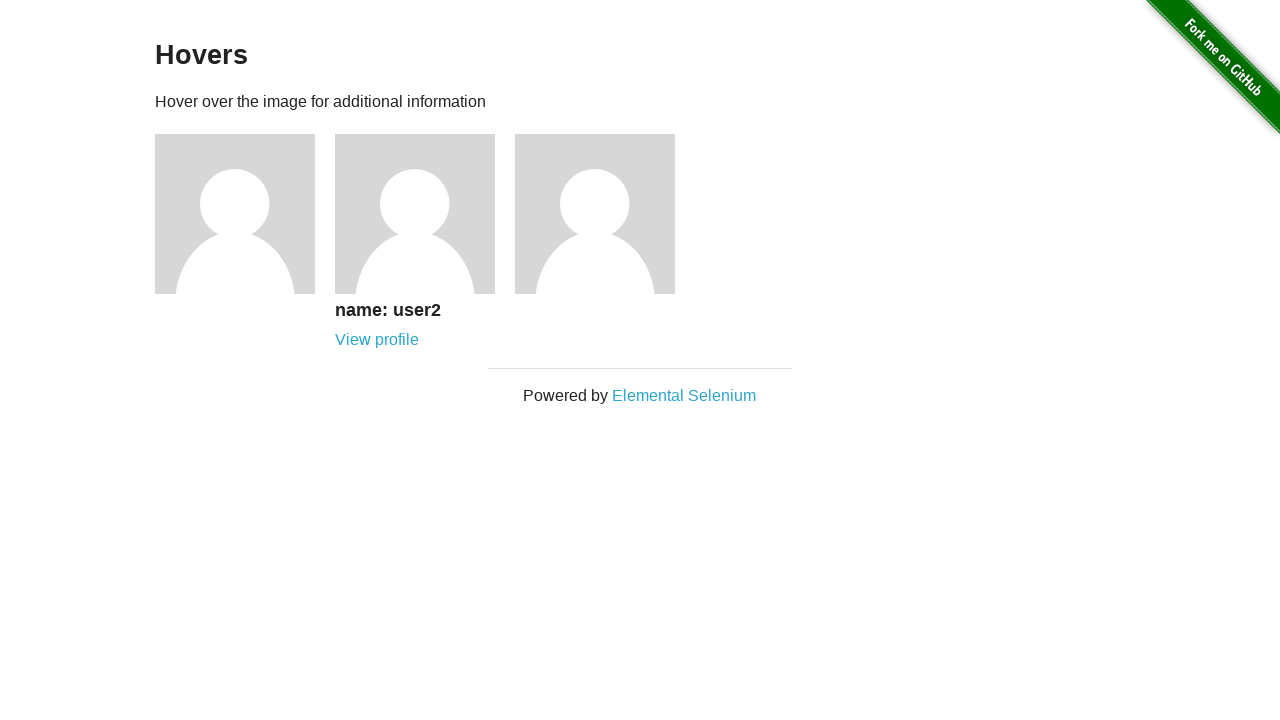

Hovered over third user image at (595, 214) on (//div[@class='figure']/img)[3]
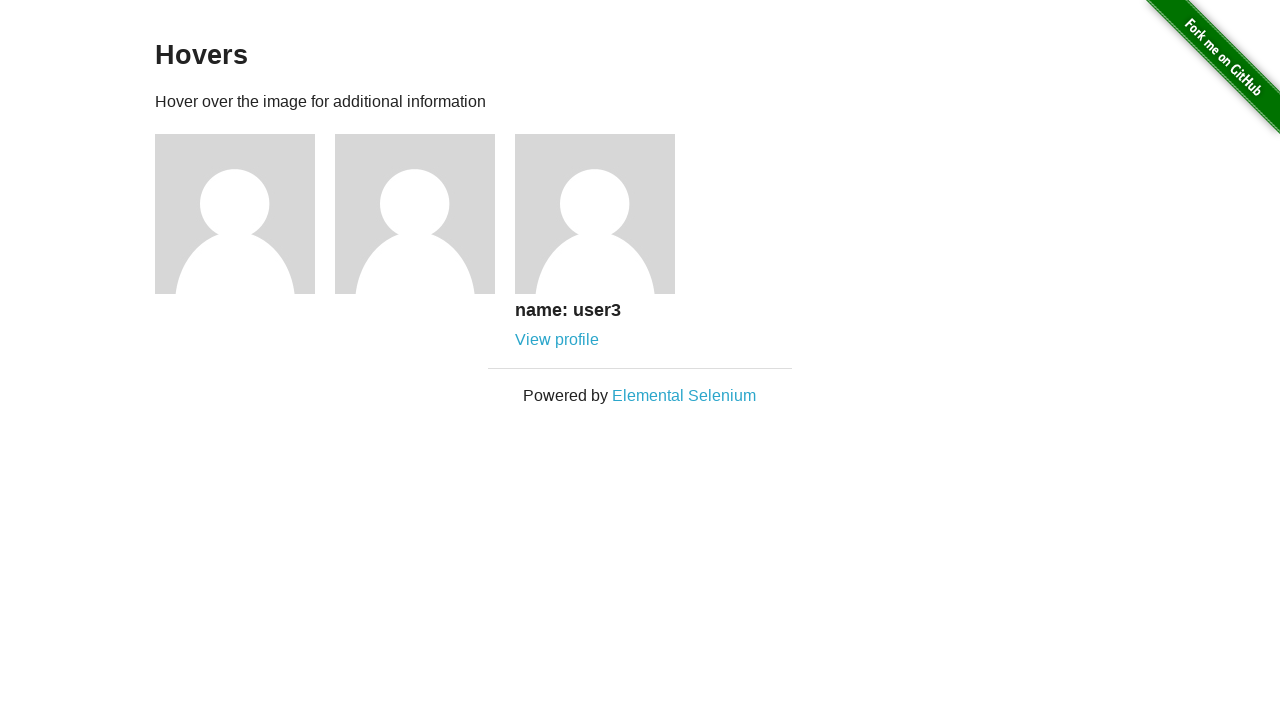

Third user info caption appeared
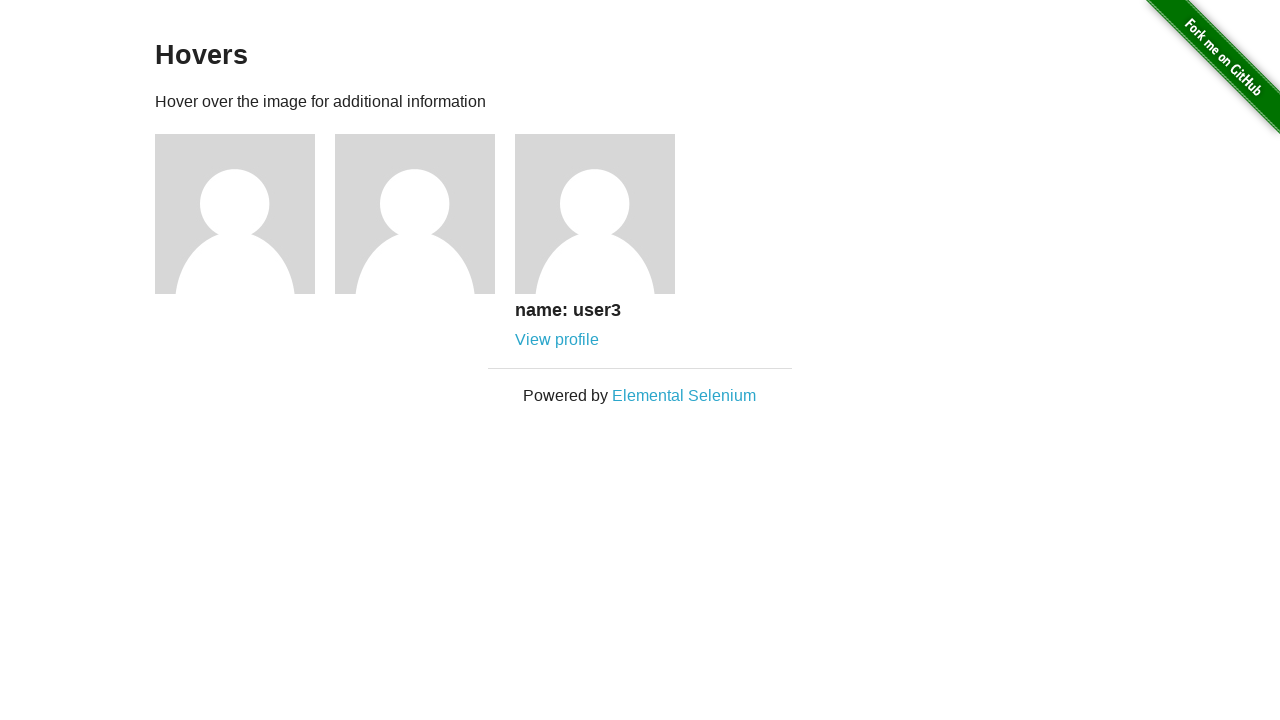

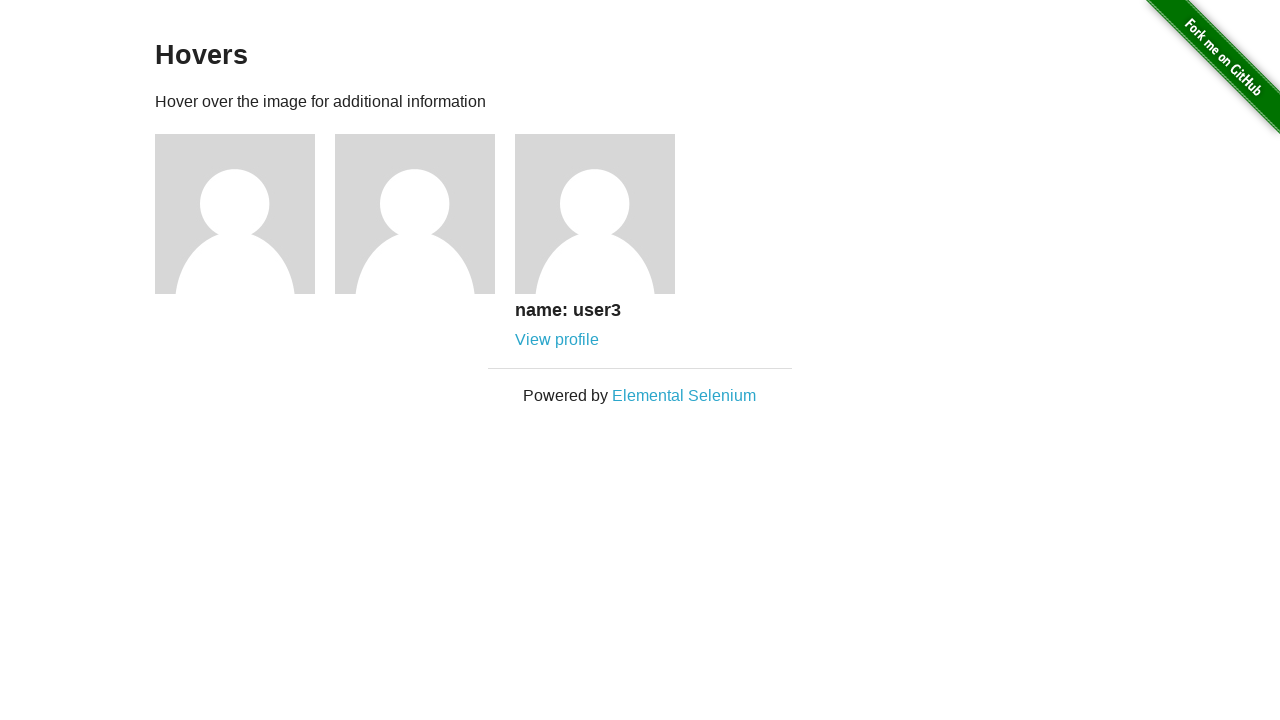